Tests right-click (context click) functionality by performing a right-click on a button and verifying the button is still displayed

Starting URL: https://demoqa.com/buttons

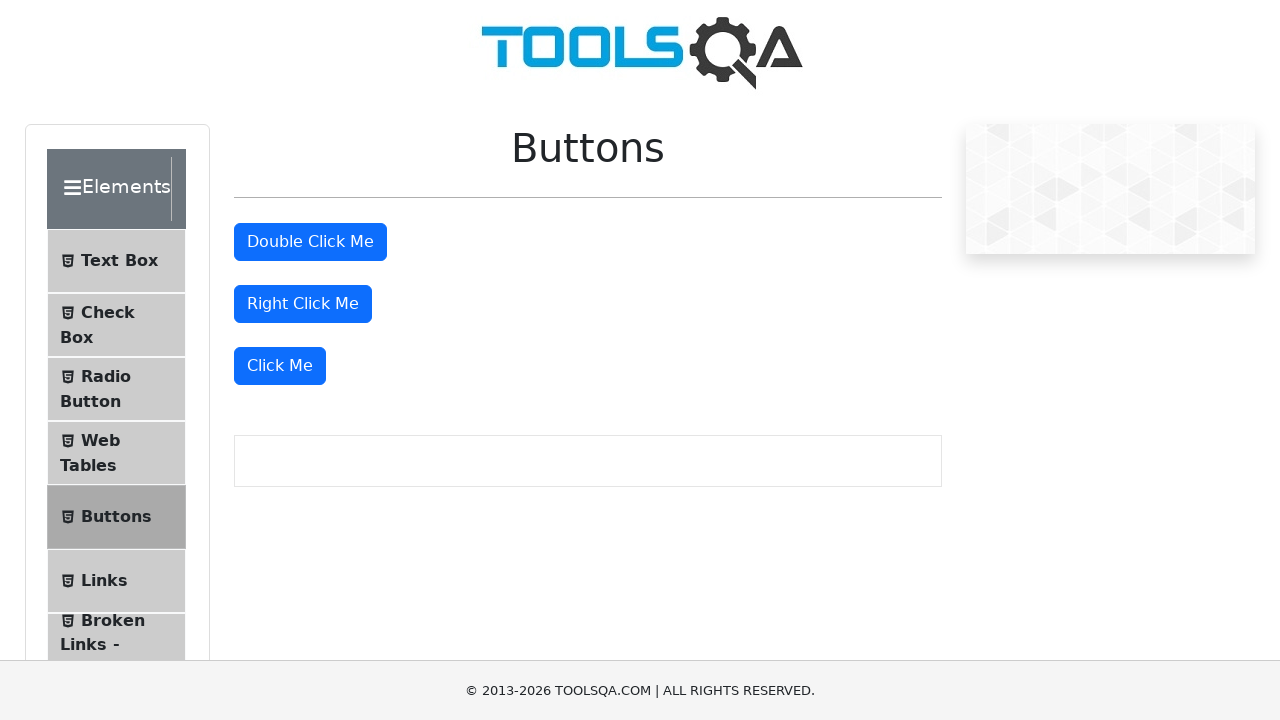

Navigated to https://demoqa.com/buttons
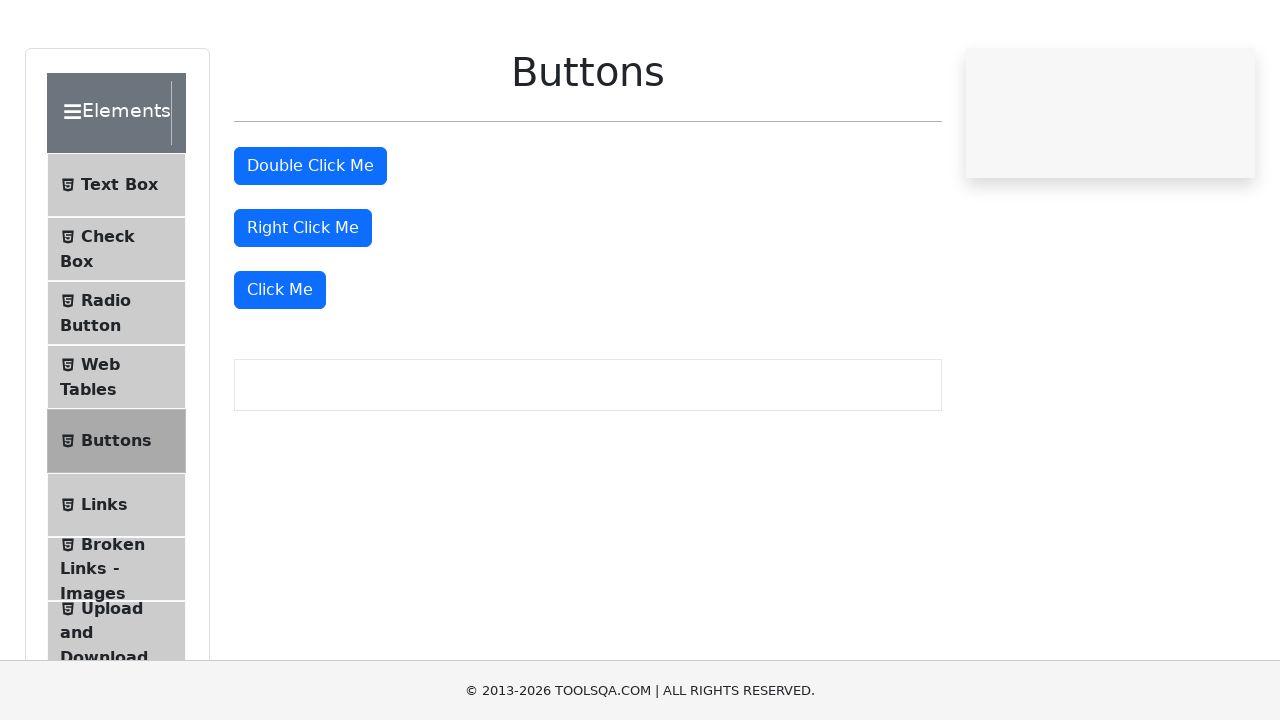

Right-clicked on the right-click button at (303, 304) on button#rightClickBtn
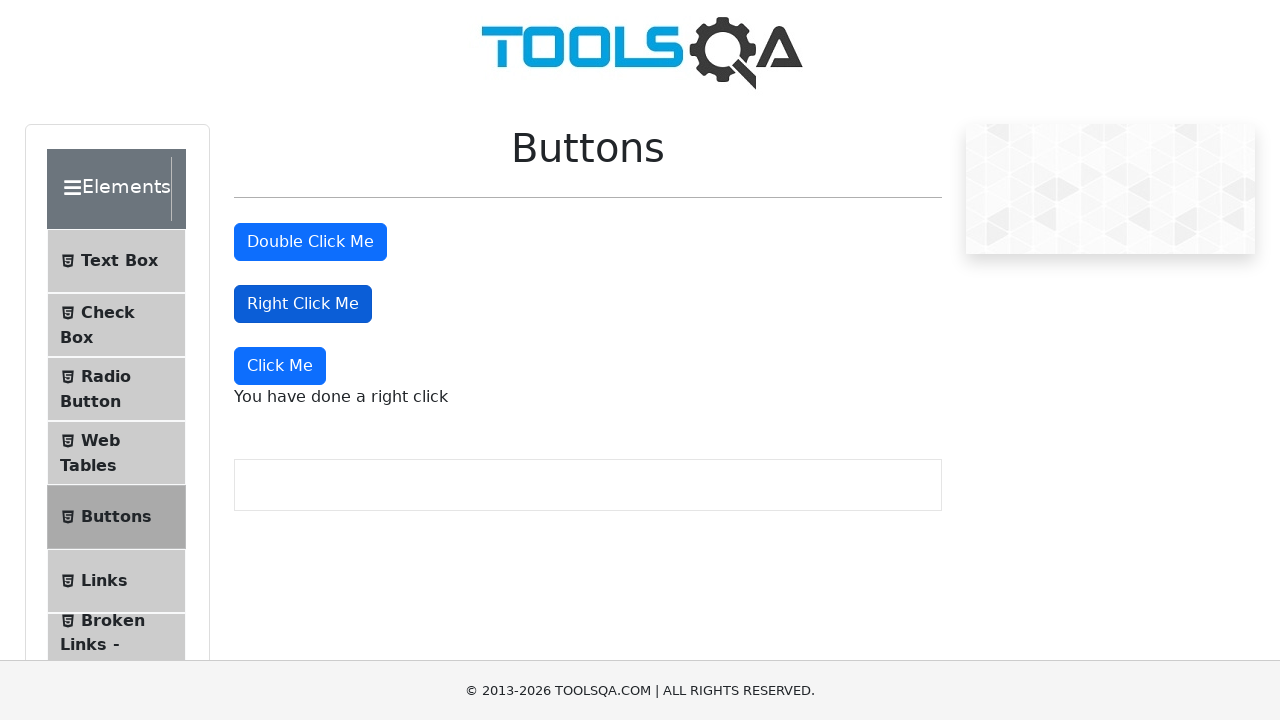

Right-click message appeared and is visible
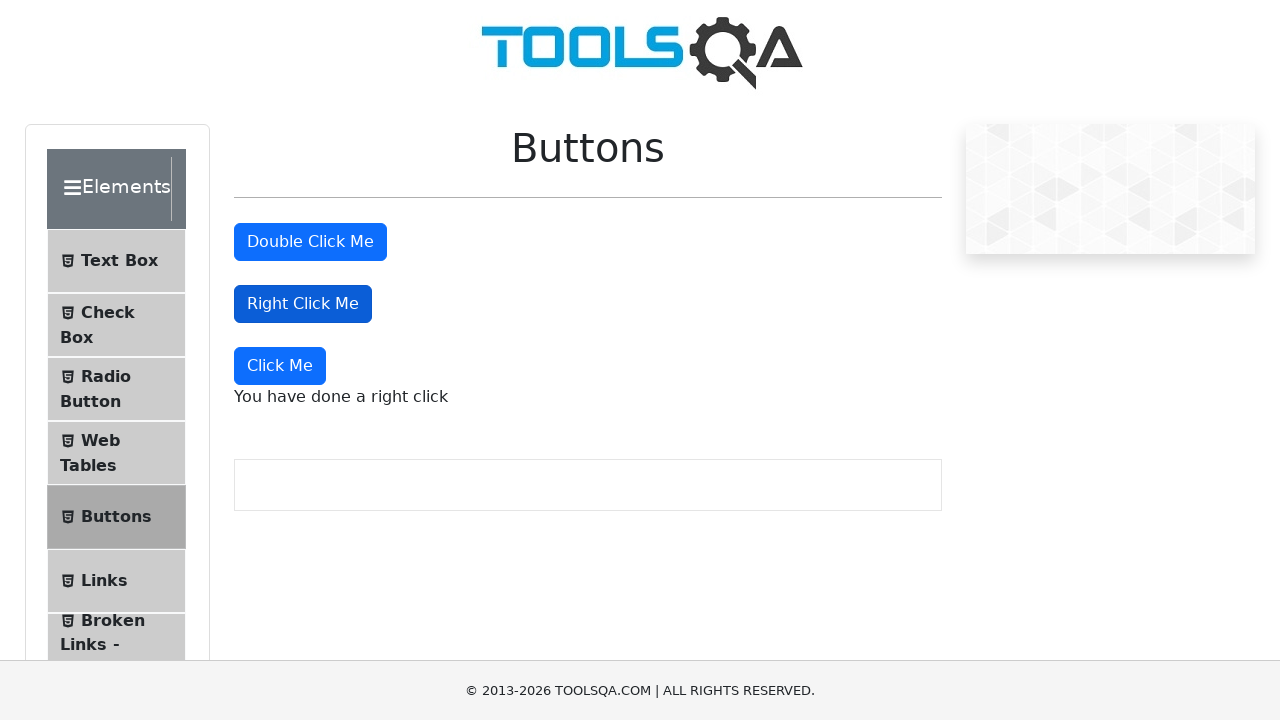

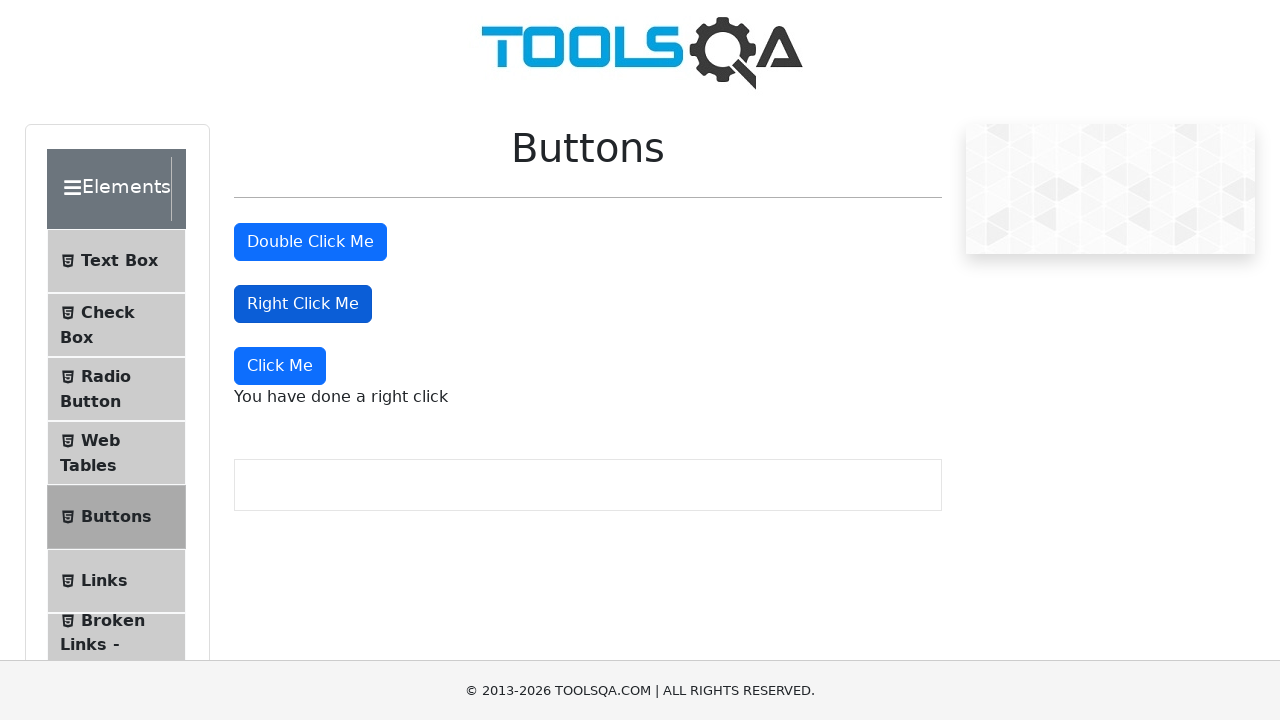